Fills out a registration form by entering firstname and lastname, then attempts to click a submit element

Starting URL: https://naveenautomationlabs.com/opencart/index.php?route=account/register

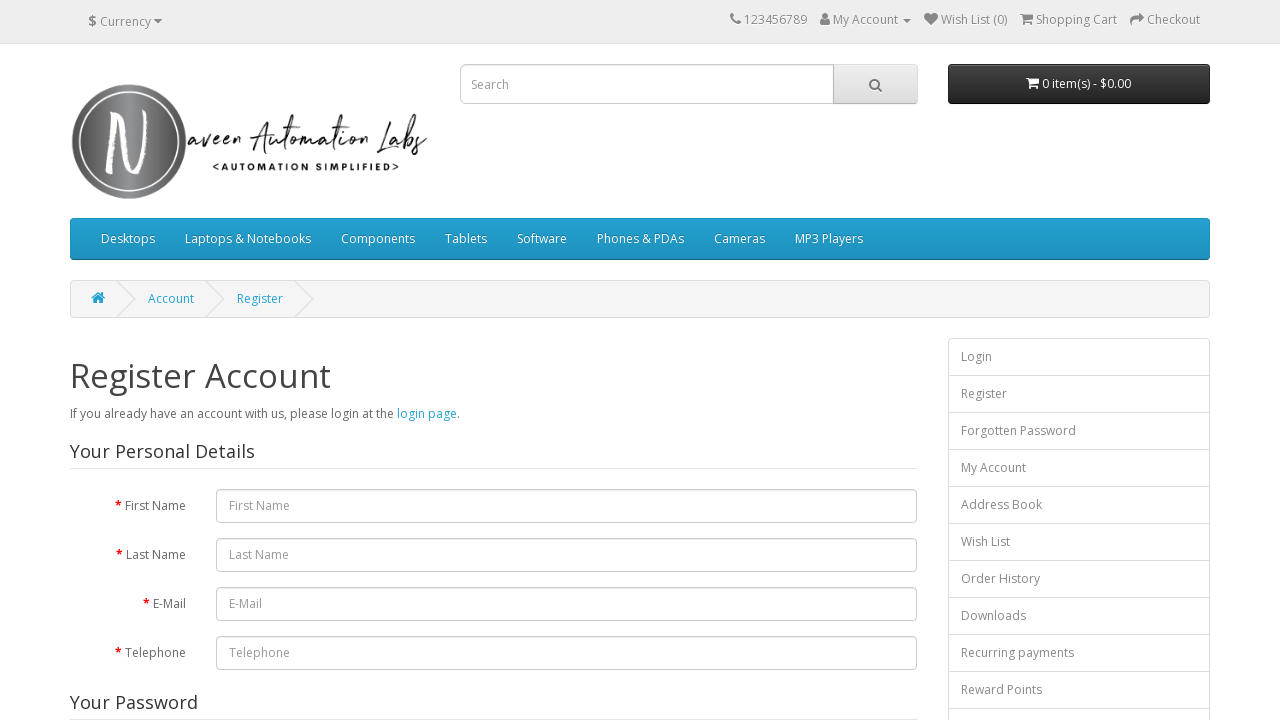

Filled firstname field with 'Indu' on input[name='firstname']
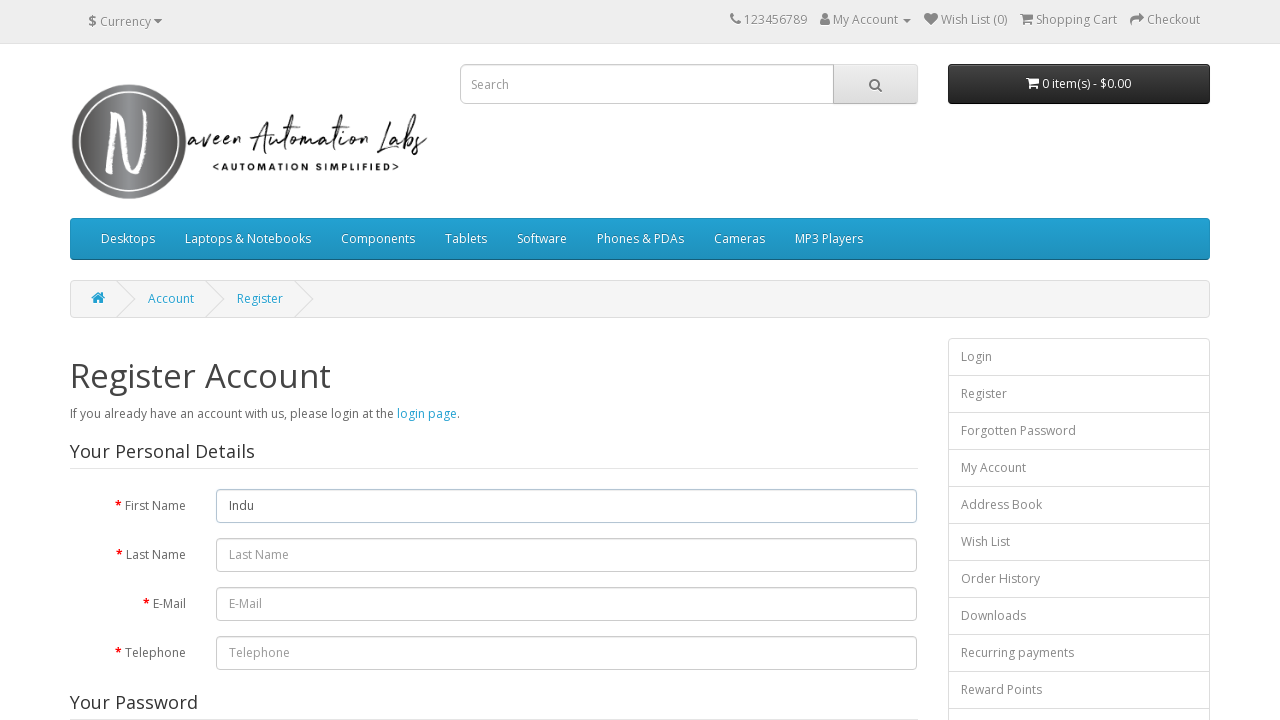

Filled lastname field with 'mathi R' on xpath=//*[@id='input-lastname']
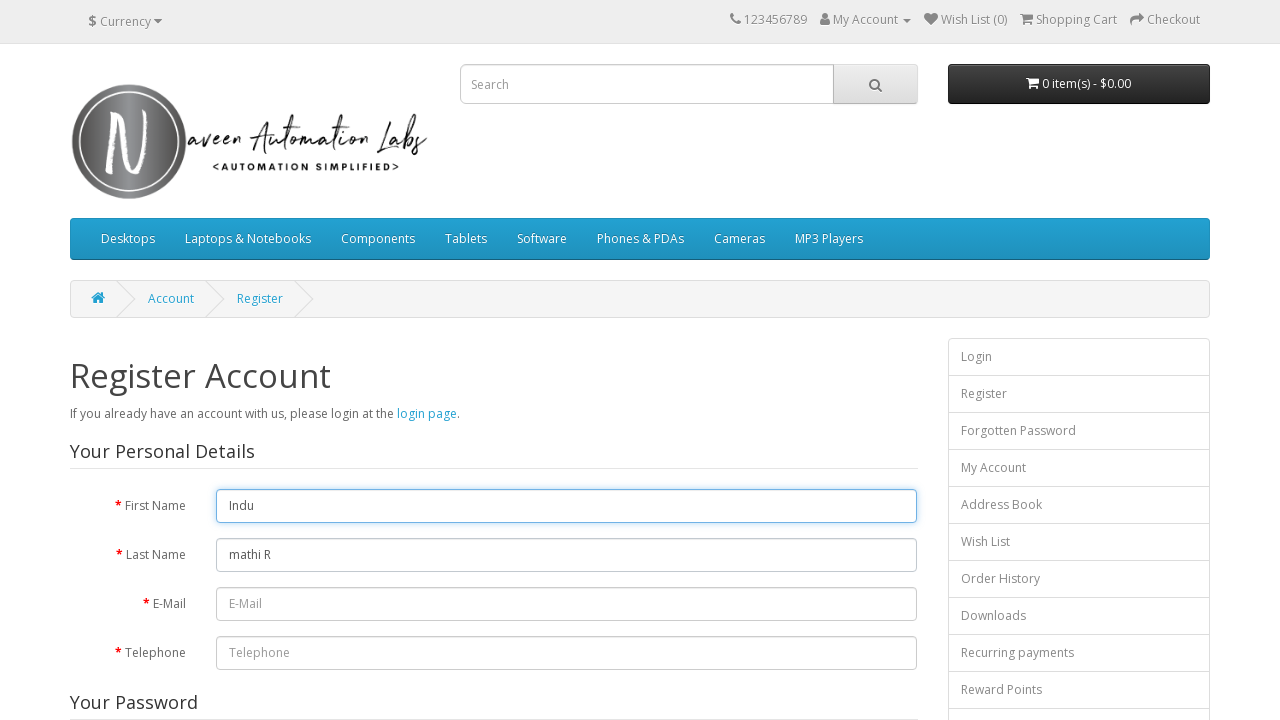

Clicked submit element at (567, 555) on xpath=//*[@id='input-lastname']
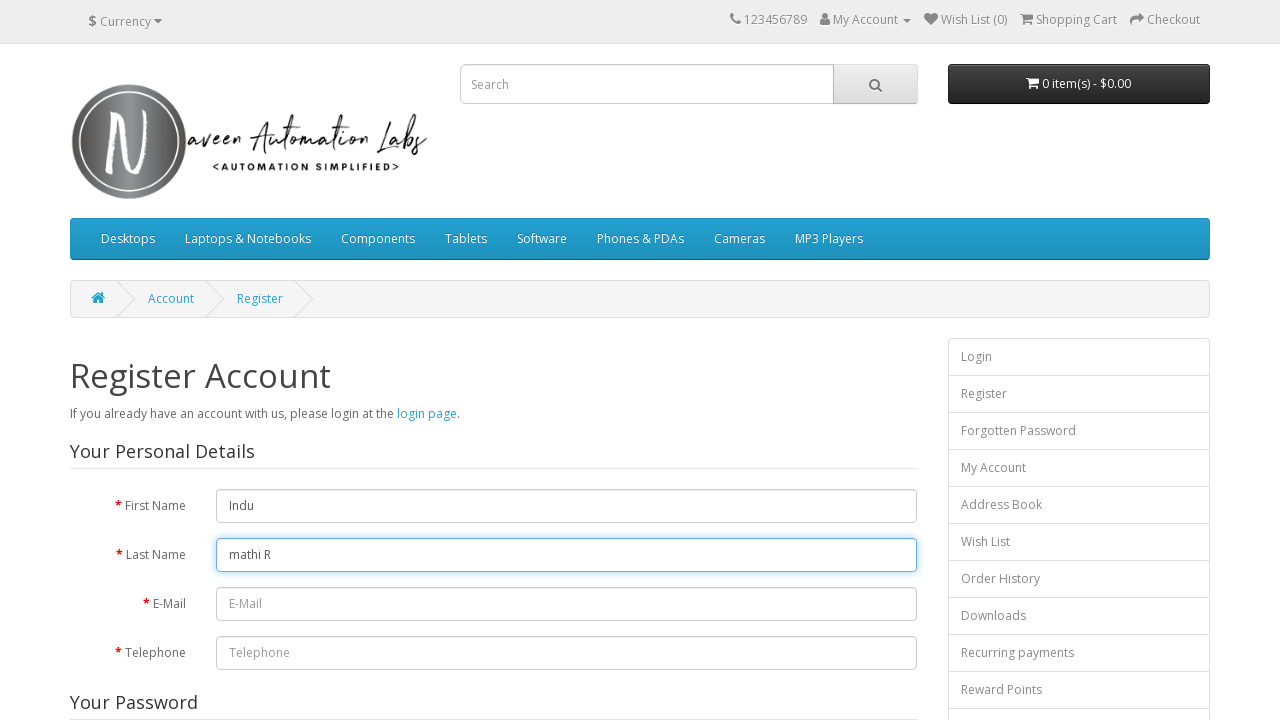

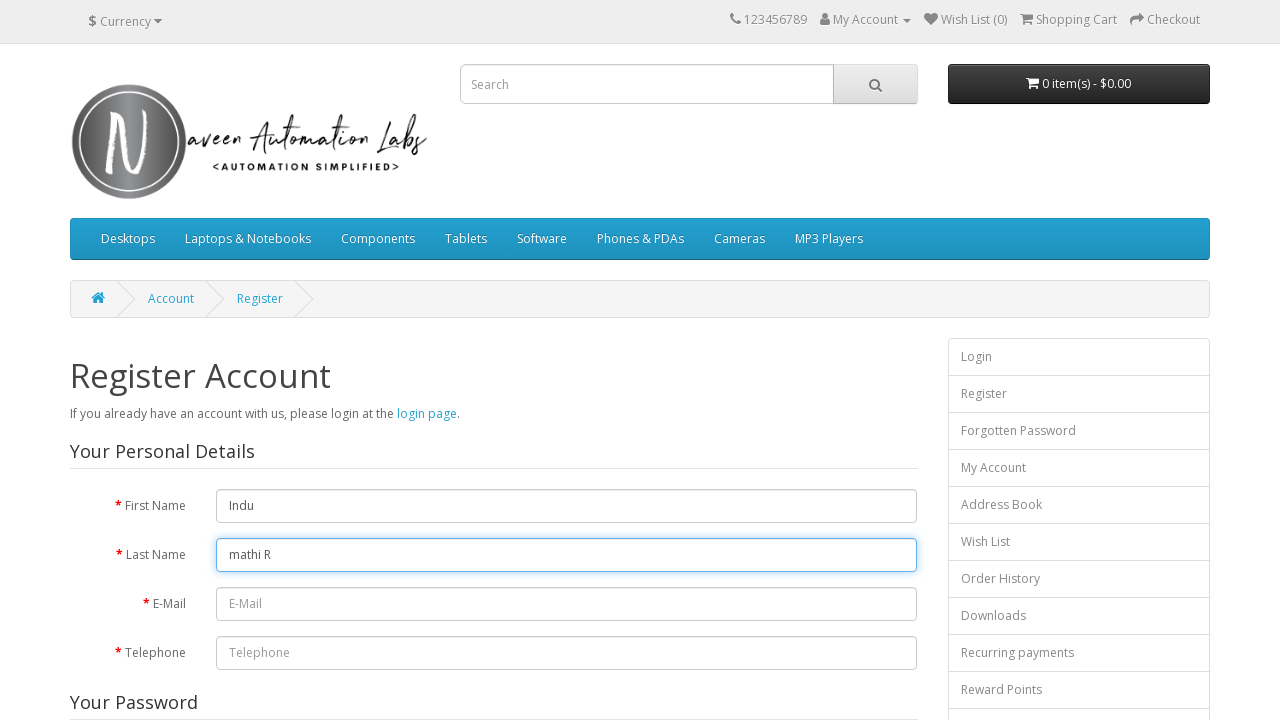